Tests slider functionality by dragging the slider handle to the right and then back to the left

Starting URL: https://rangeslider.js.org/

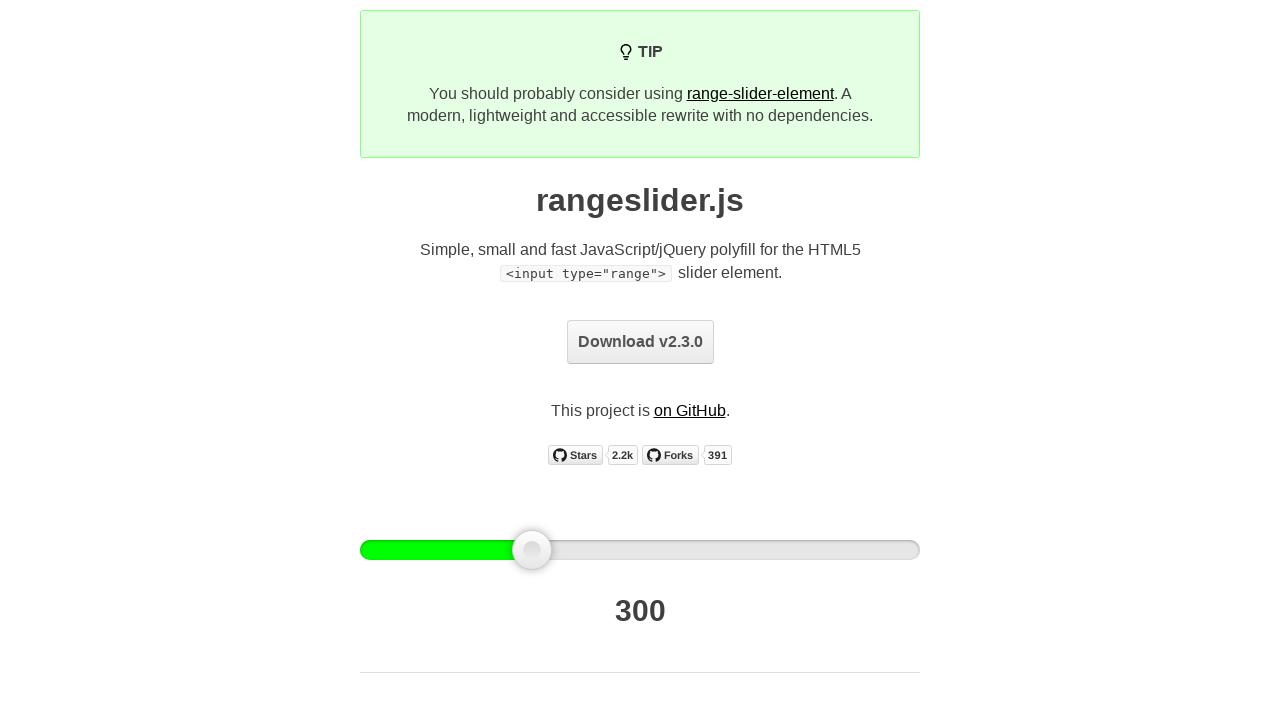

Located the slider handle element
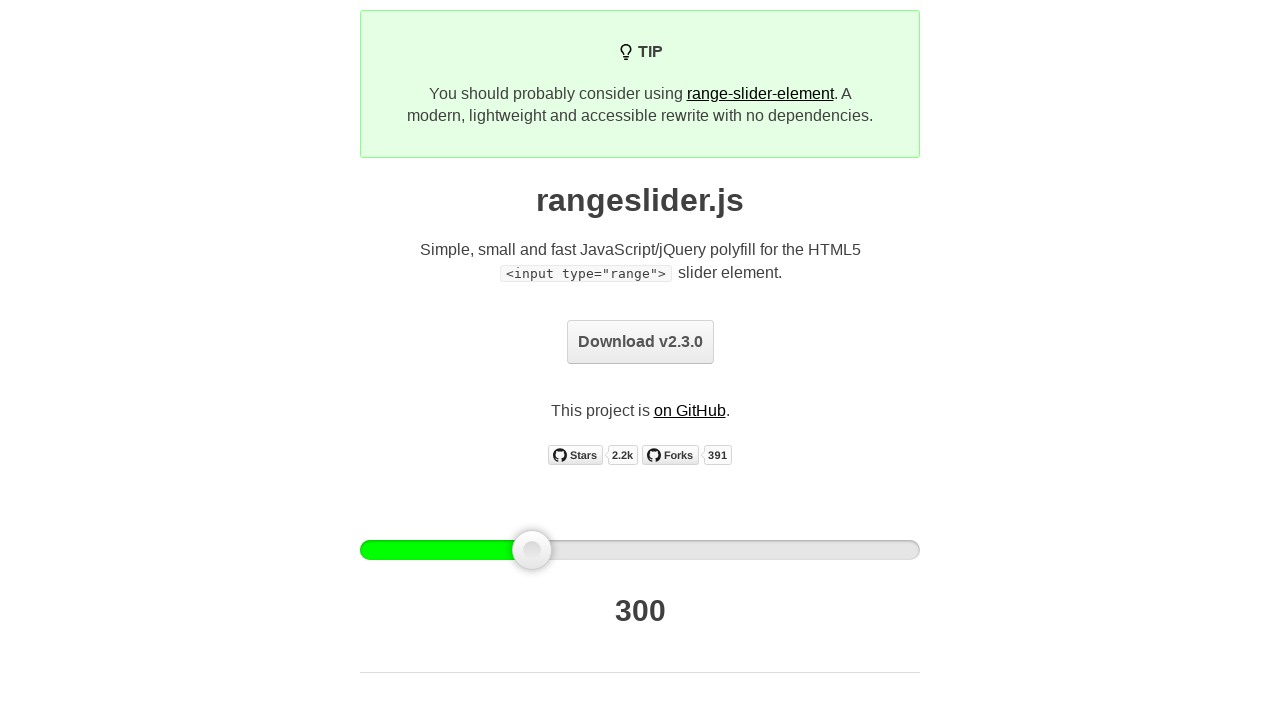

Retrieved bounding box of slider handle
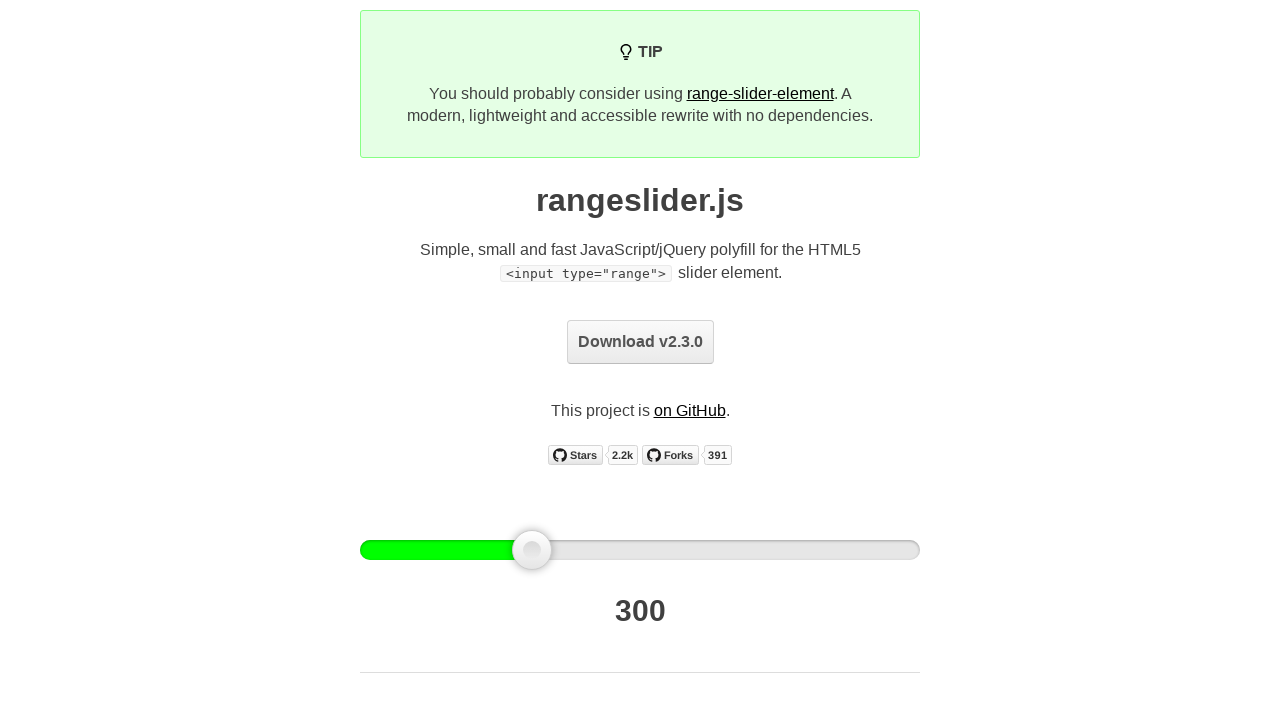

Moved mouse to slider handle center at (532, 550)
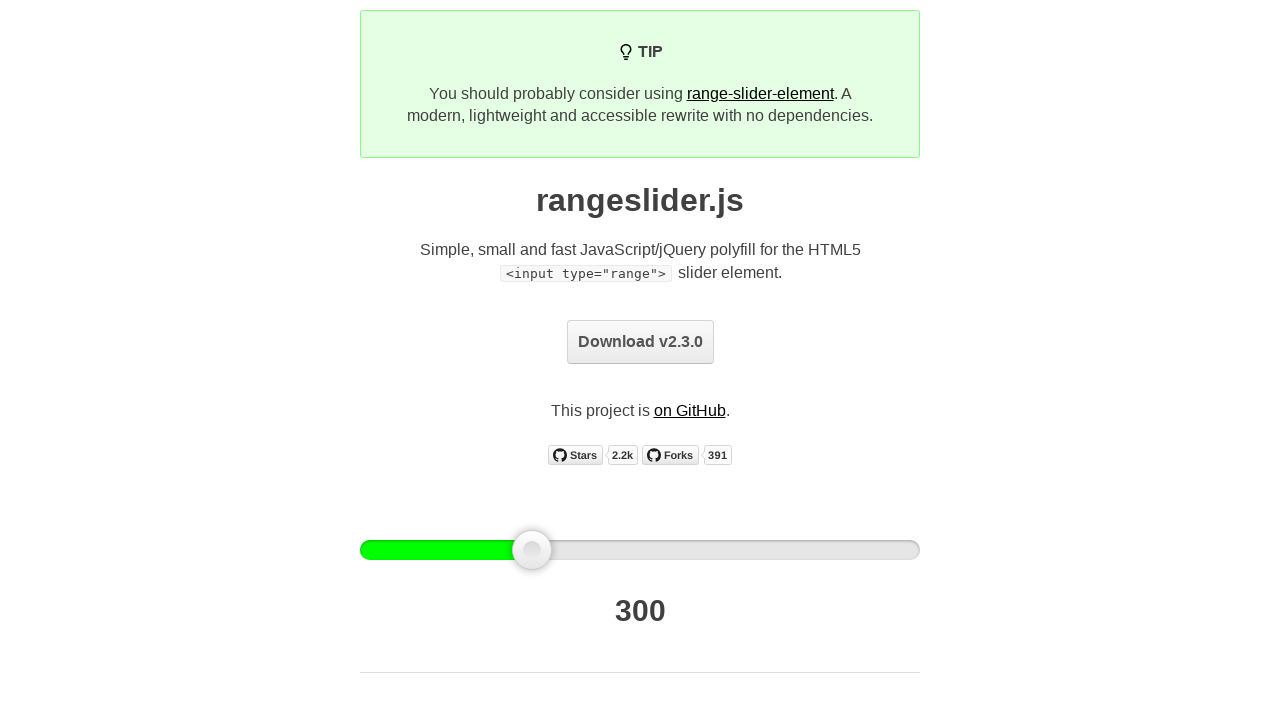

Pressed mouse button down on slider handle at (532, 550)
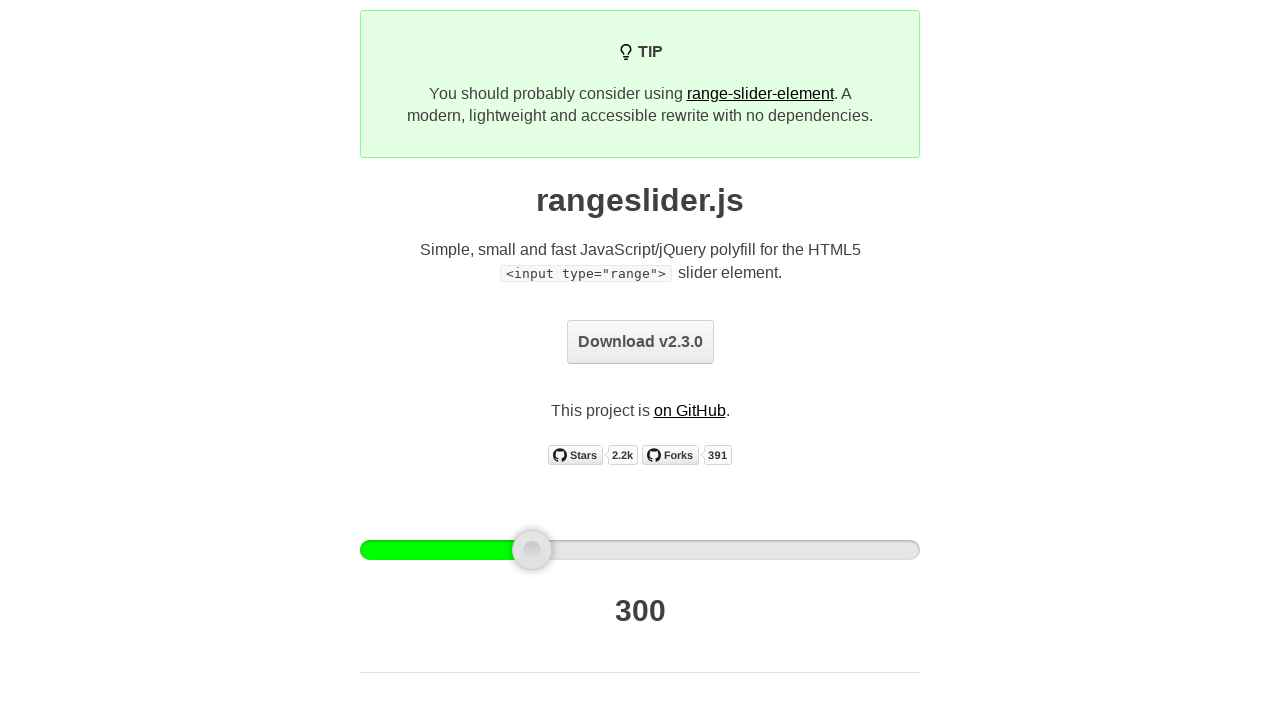

Dragged slider handle 100 pixels to the right at (632, 550)
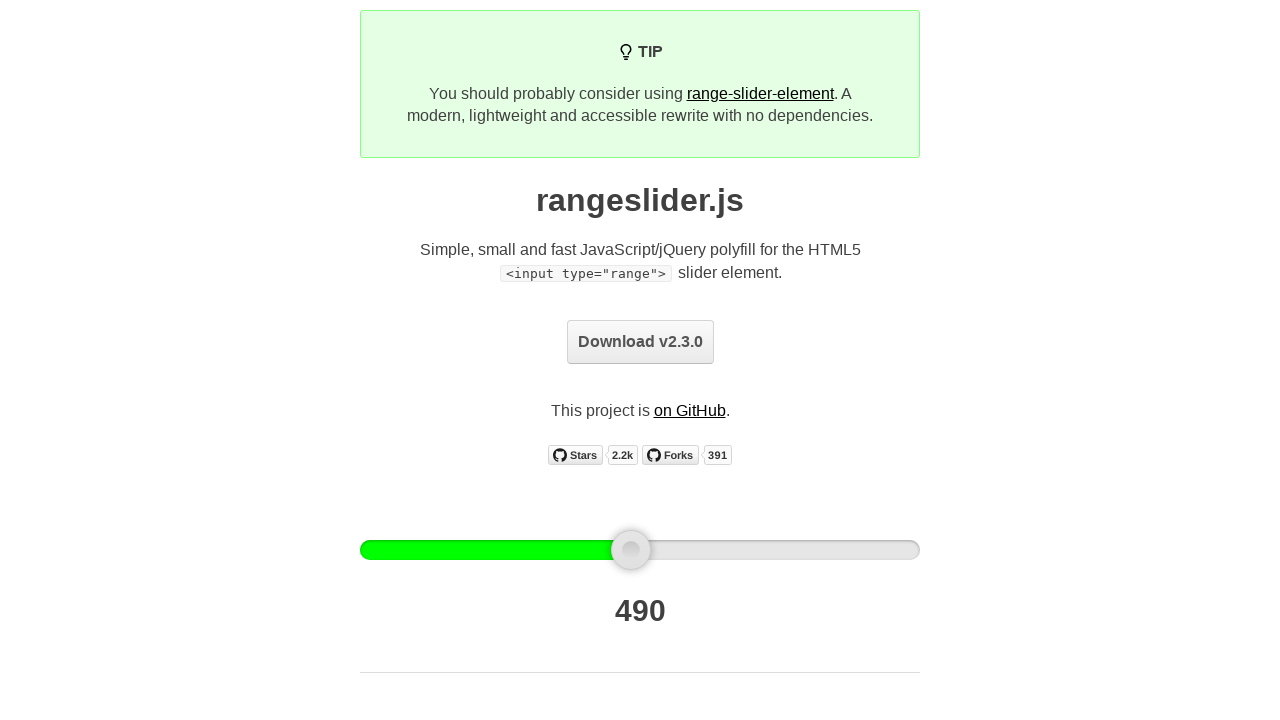

Released mouse button after dragging right at (632, 550)
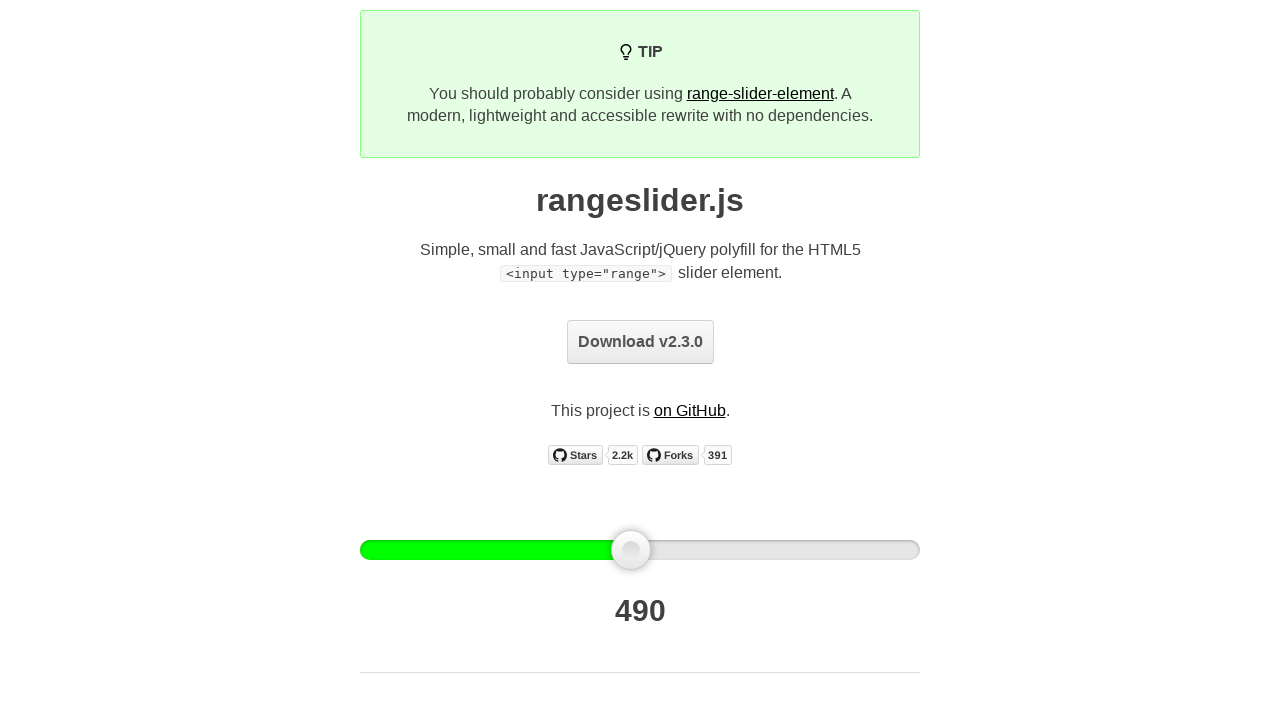

Waited 2 seconds for slider to settle
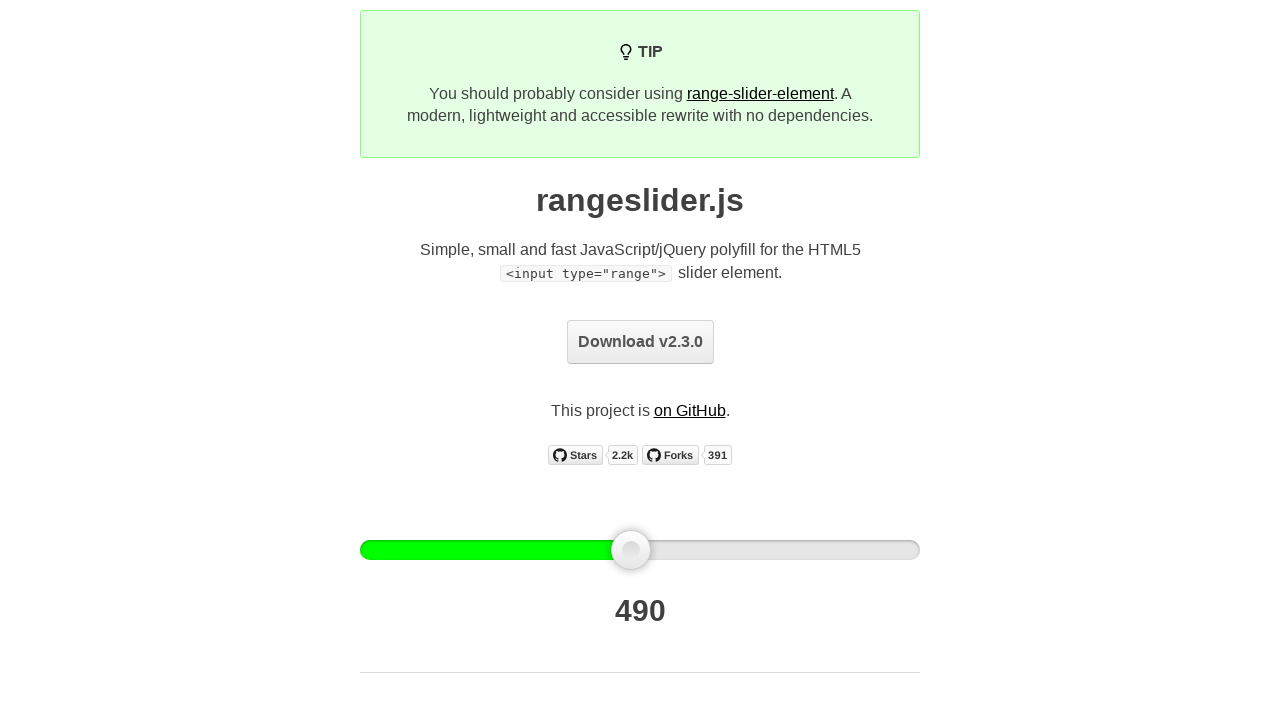

Retrieved updated bounding box of slider handle
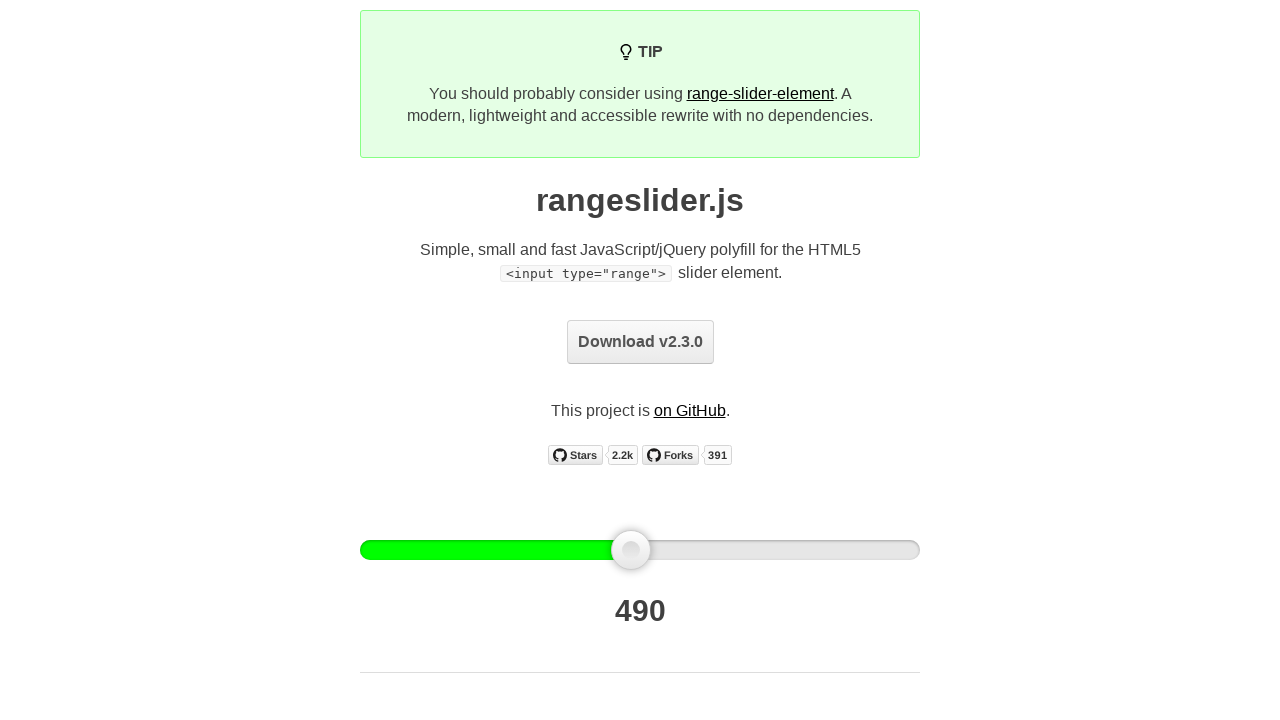

Moved mouse to slider handle center for leftward drag at (631, 550)
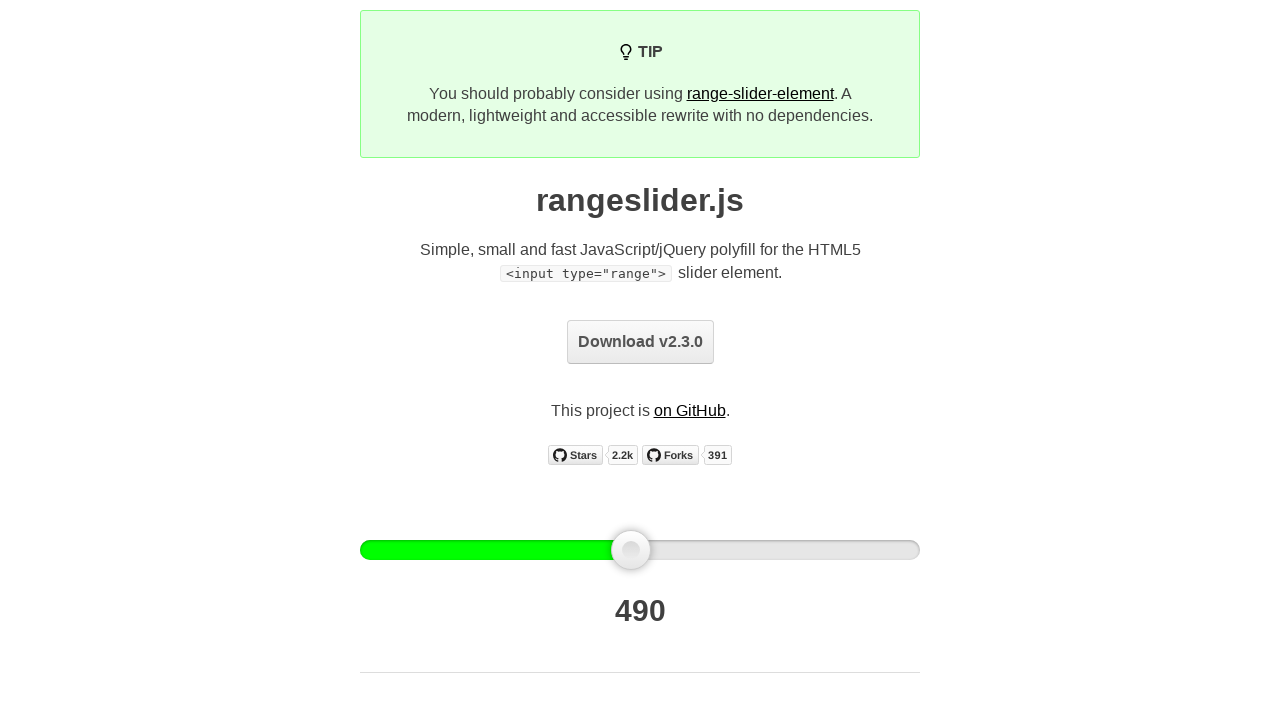

Pressed mouse button down on slider handle at (631, 550)
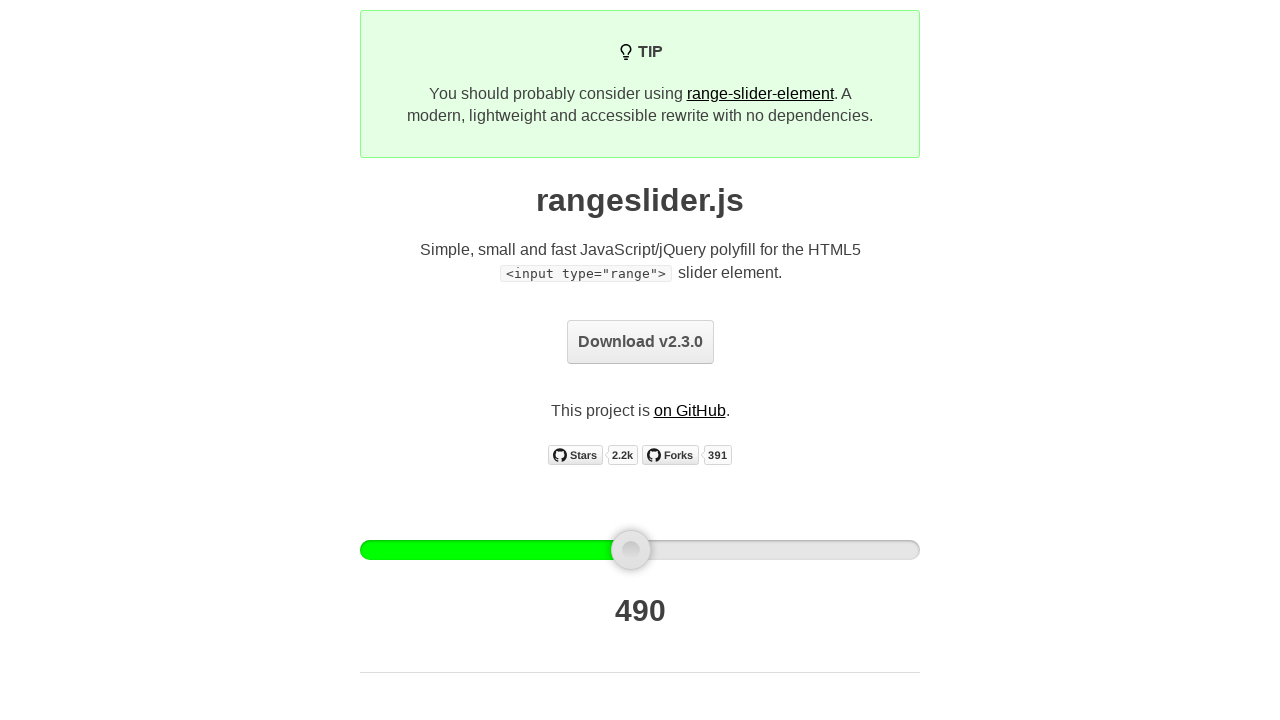

Dragged slider handle 100 pixels to the left back to original position at (531, 550)
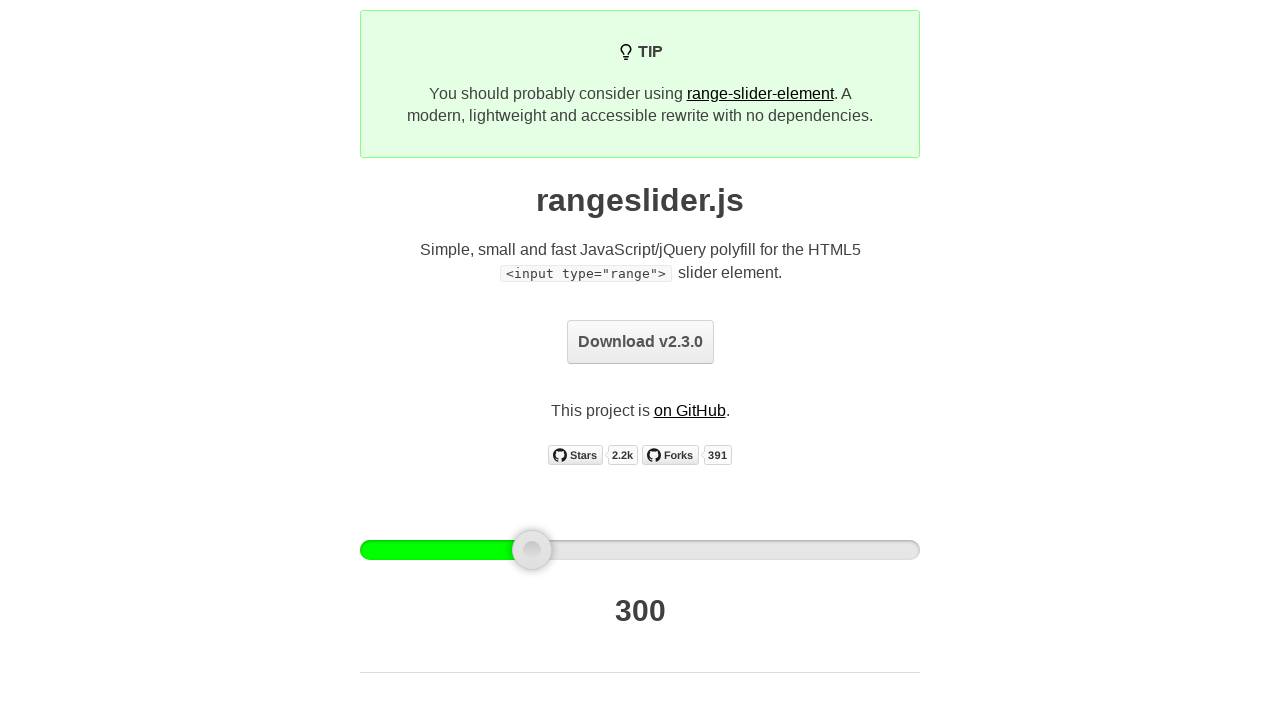

Released mouse button after dragging left at (531, 550)
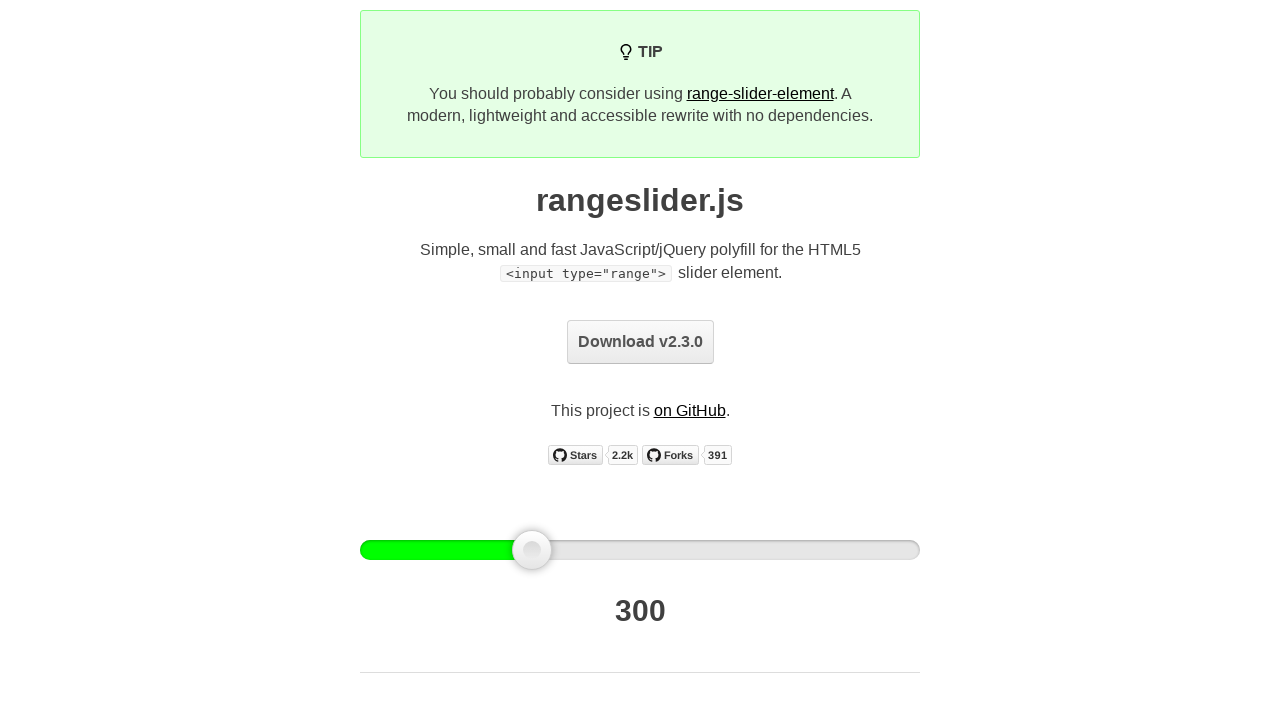

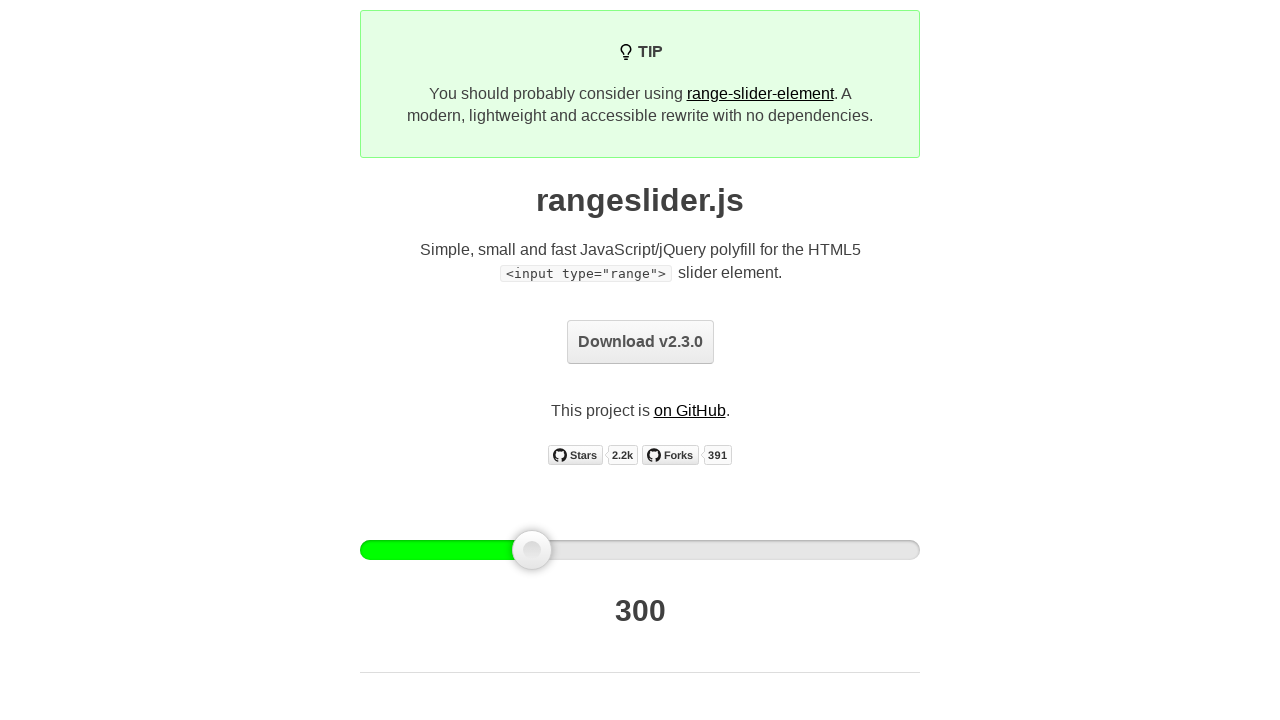